Tests whether the username field accepts emoji characters.

Starting URL: https://buggy.justtestit.org/register

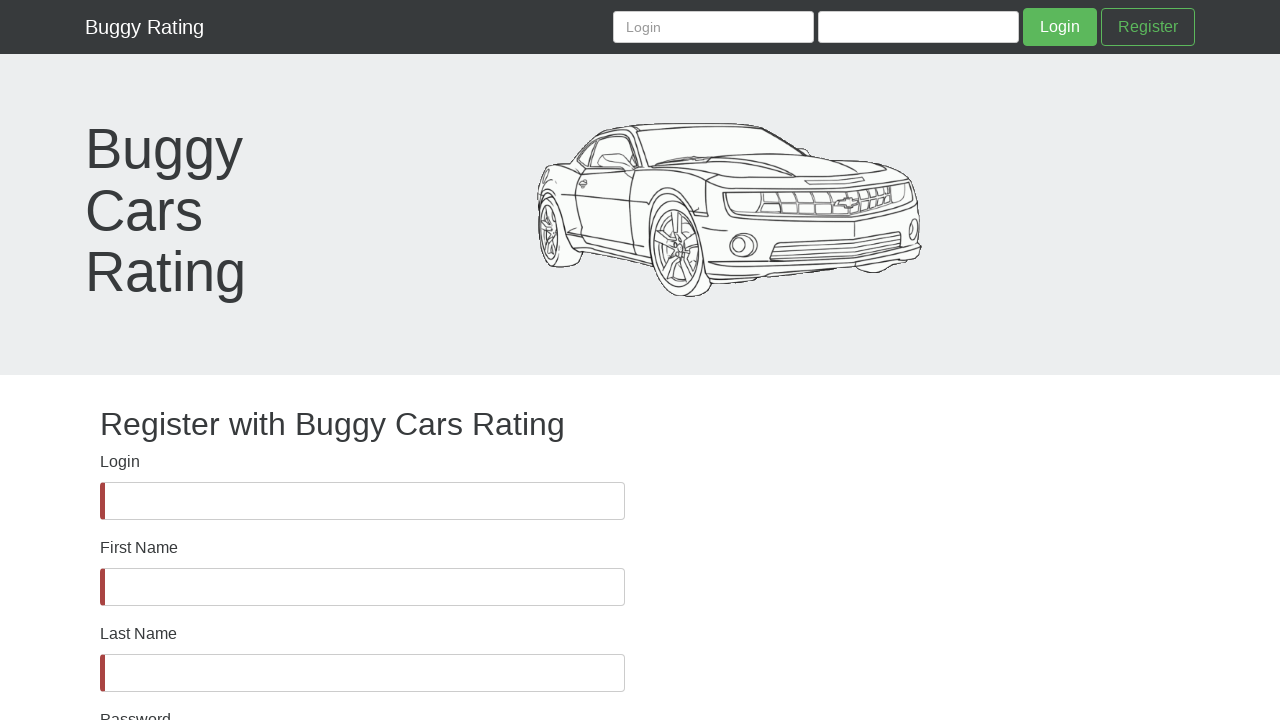

Verified username field is visible
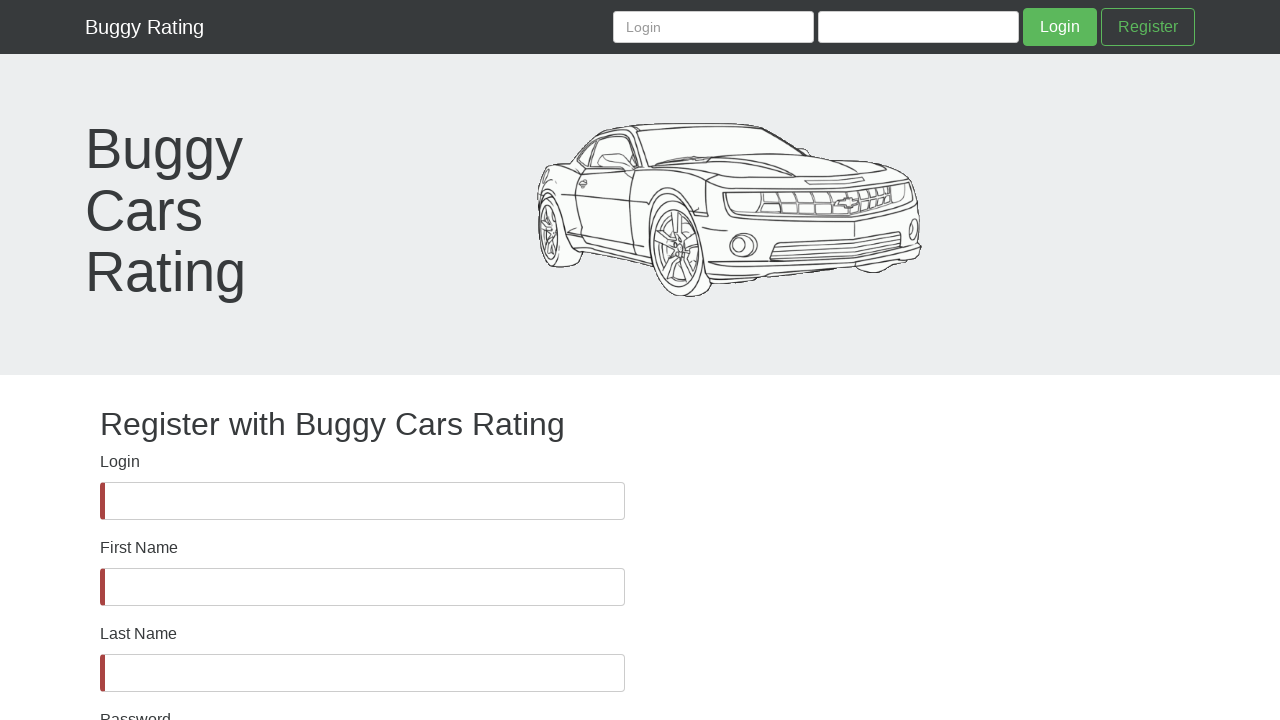

Filled username field with emoji characters: 😮😮👍😁 on #username
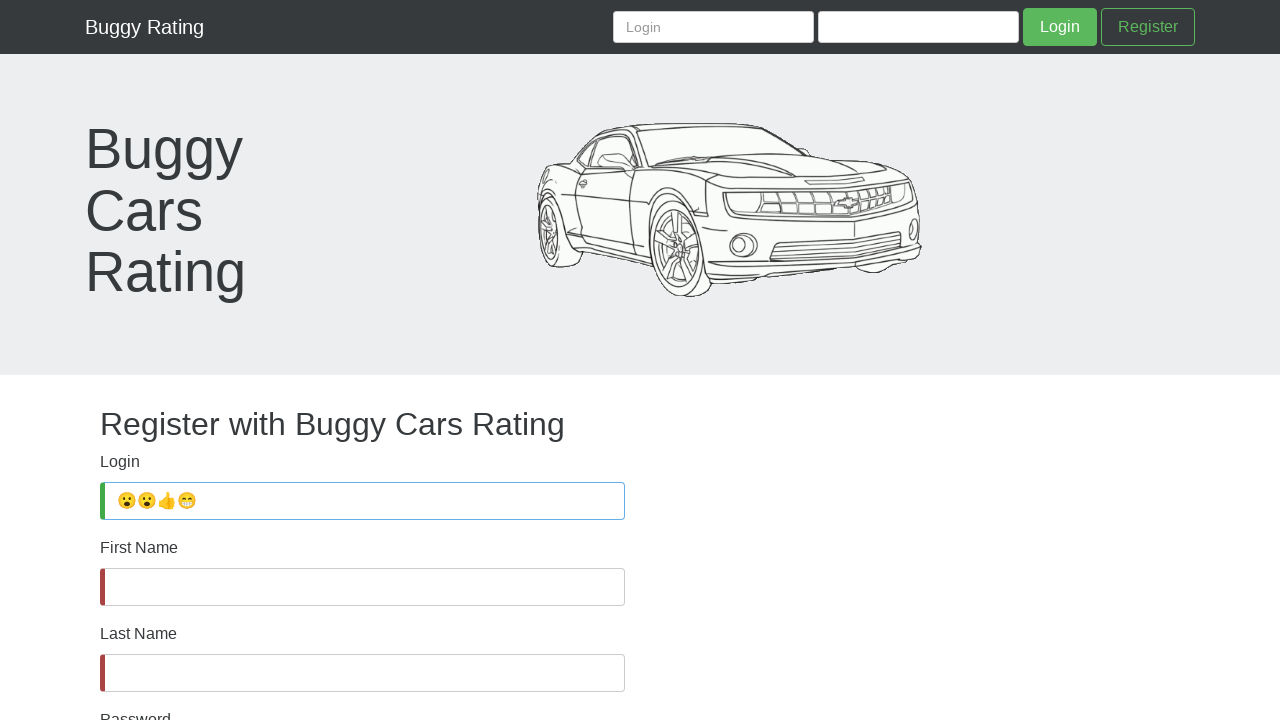

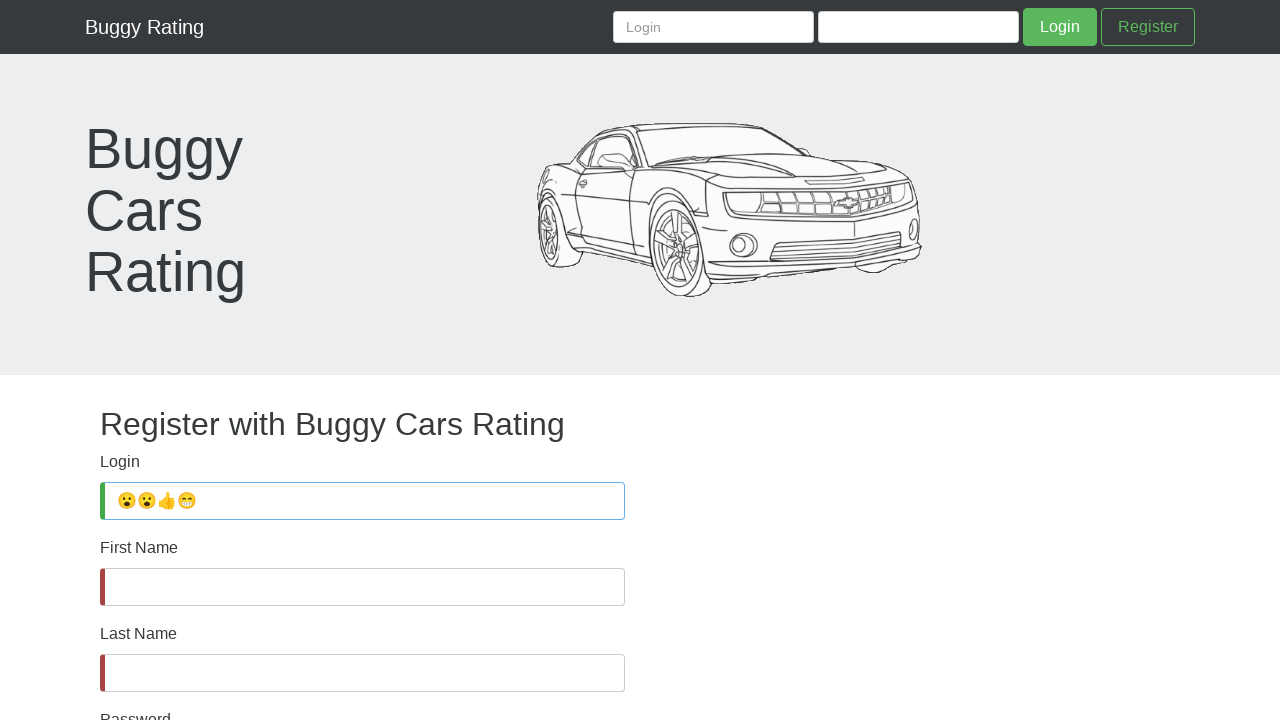